Tests navigation to the registration page by clicking on "My Account" dropdown and then the "Register" link, followed by scrolling down the page.

Starting URL: https://naveenautomationlabs.com/opencart/

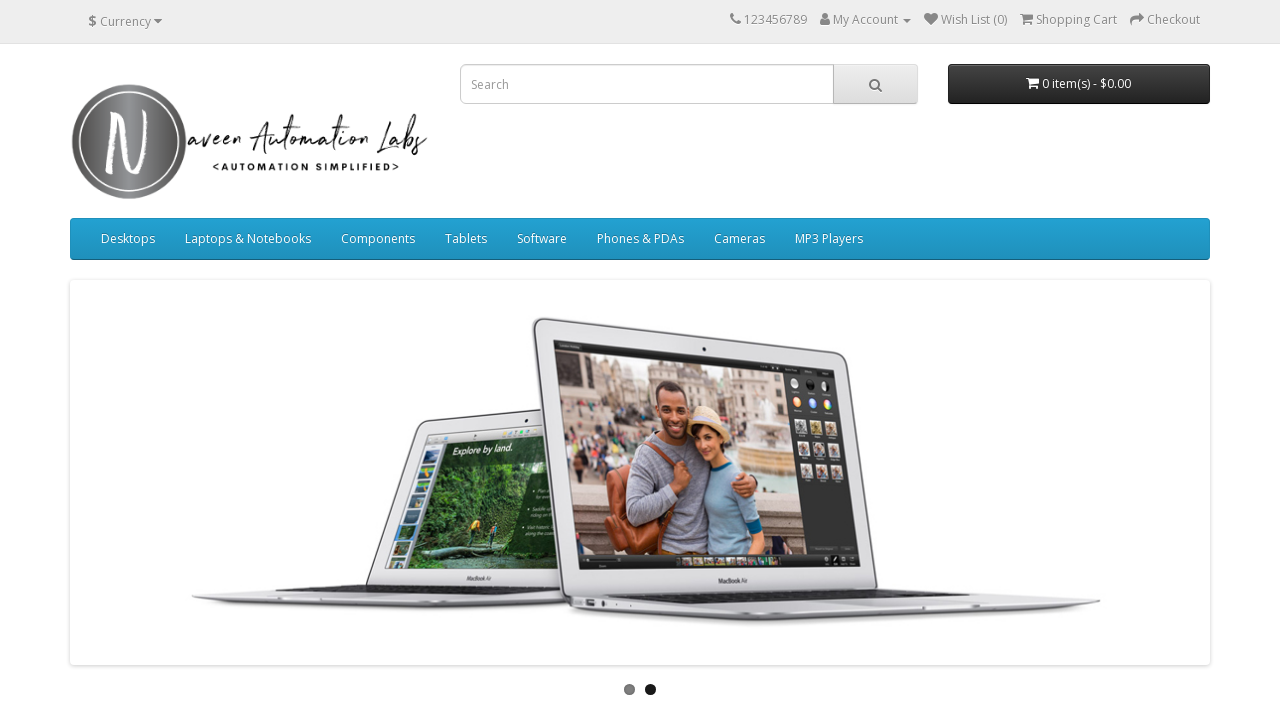

Clicked on 'My Account' dropdown at (866, 20) on xpath=//span[normalize-space()='My Account']
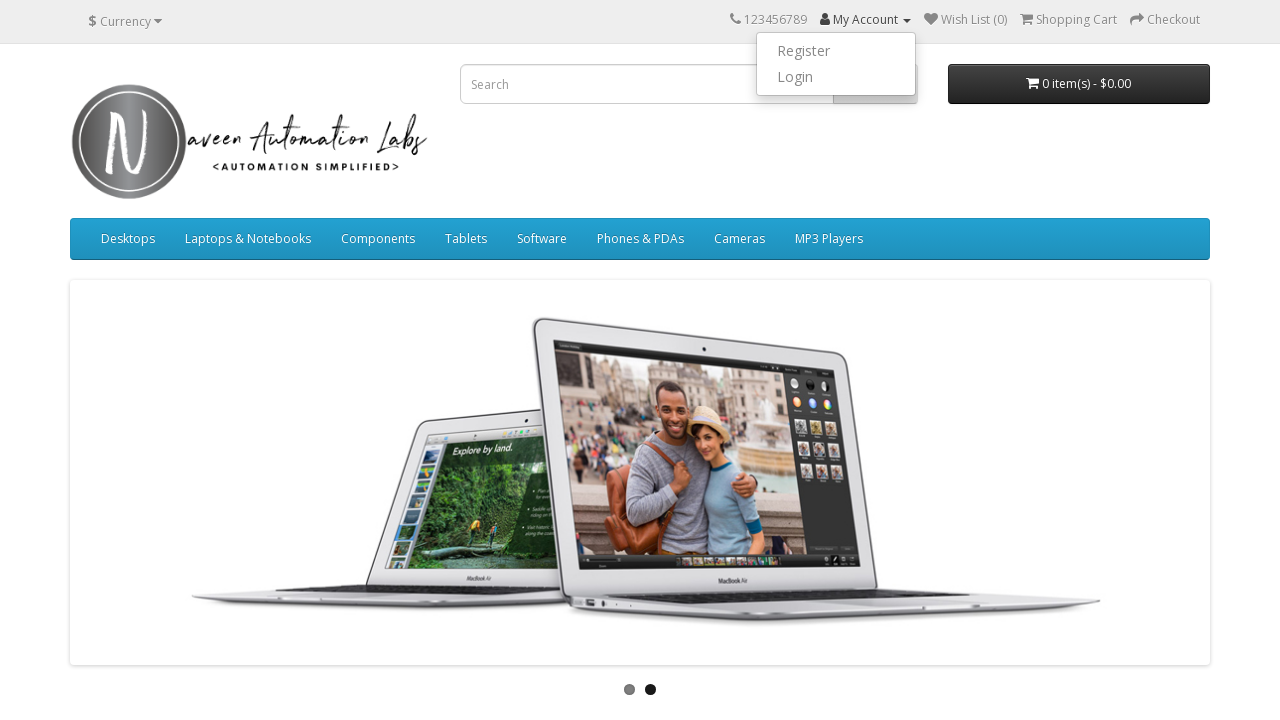

Clicked on 'Register' link at (836, 51) on xpath=//a[normalize-space()='Register']
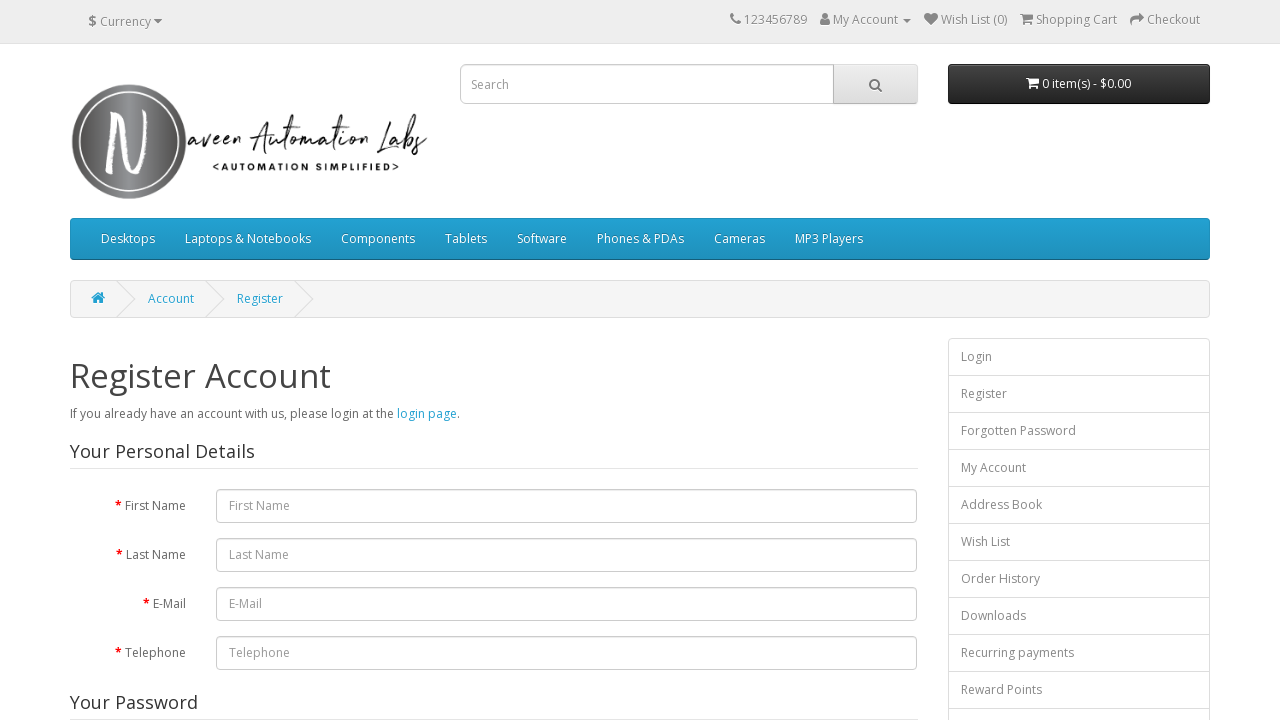

Registration page loaded (DOM content ready)
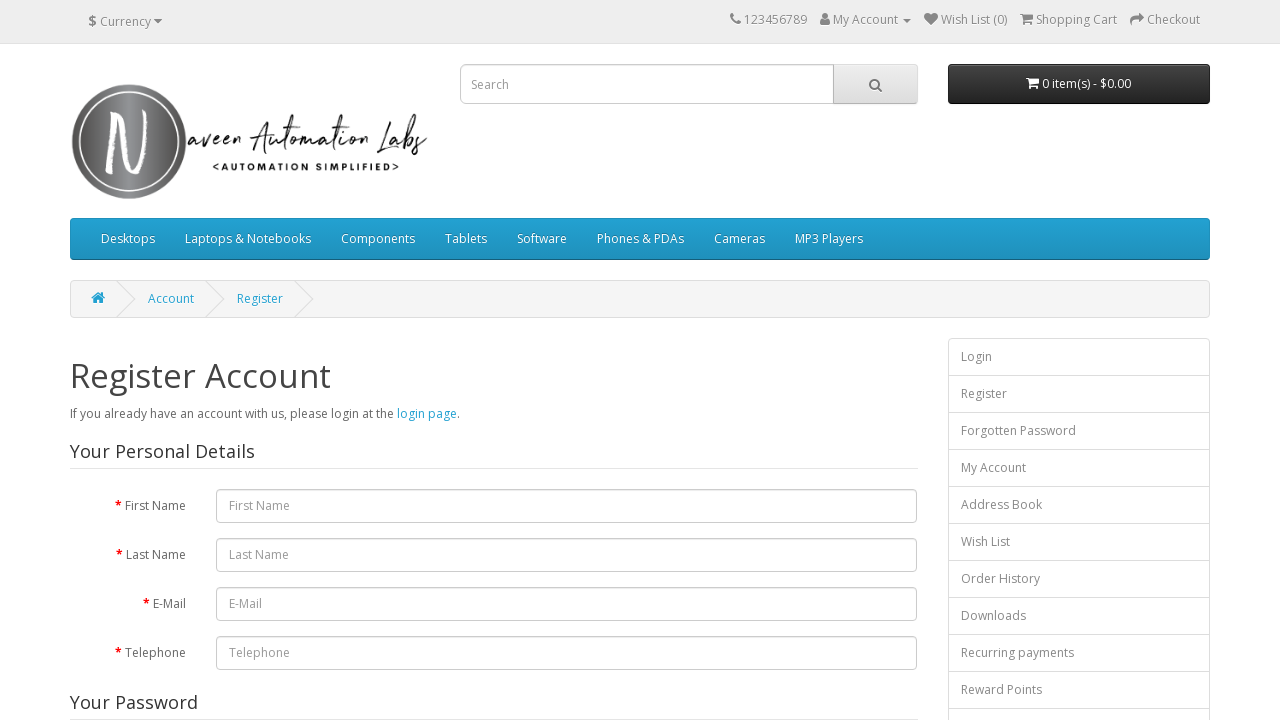

Scrolled down the page by 220 pixels
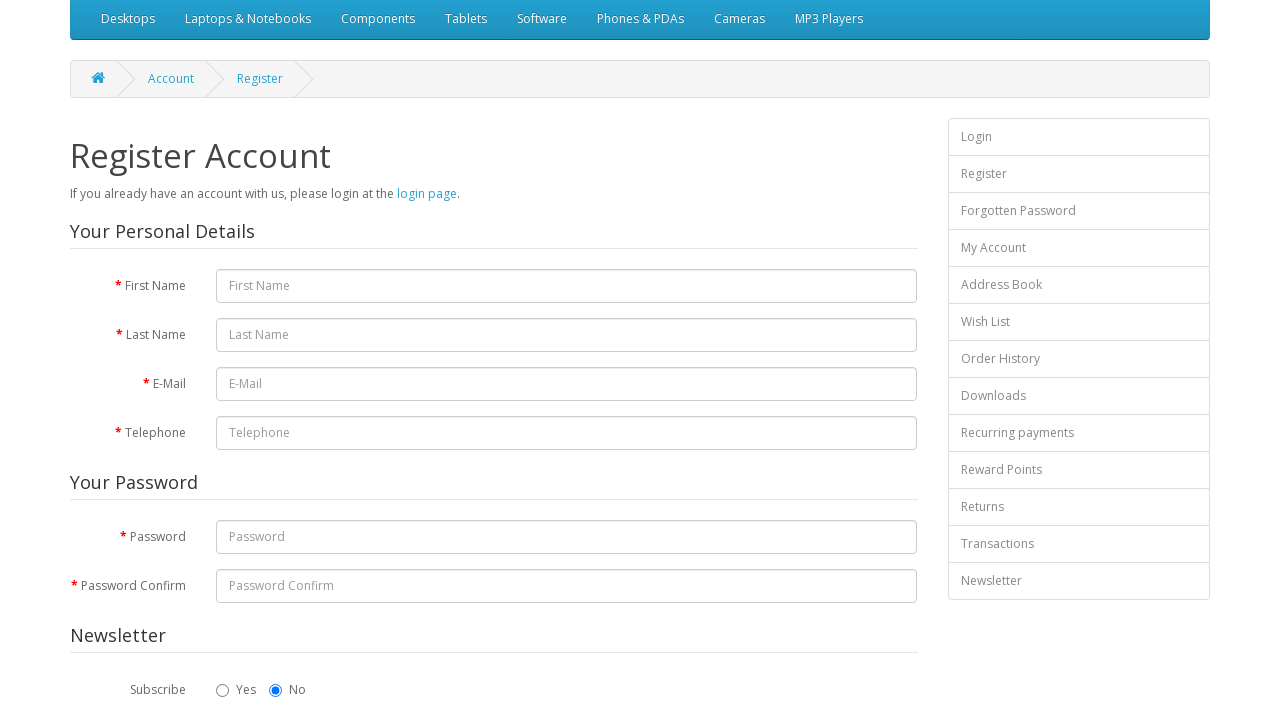

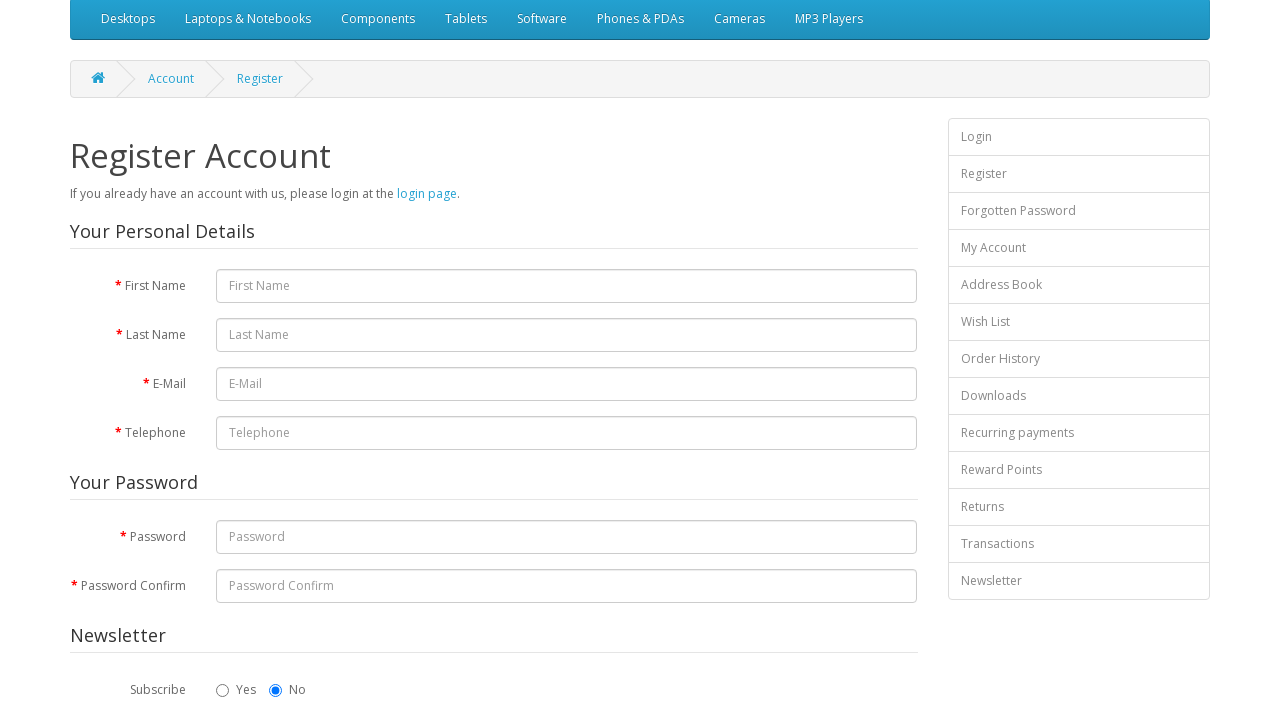